Joins a live session by entering a session identifier (AW-3) in a bootbox dialog, clicking OK, and then navigating through the interface using keyboard interactions to presumably enable media access.

Starting URL: https://live.monetanalytics.com/stu_proc/student.html#

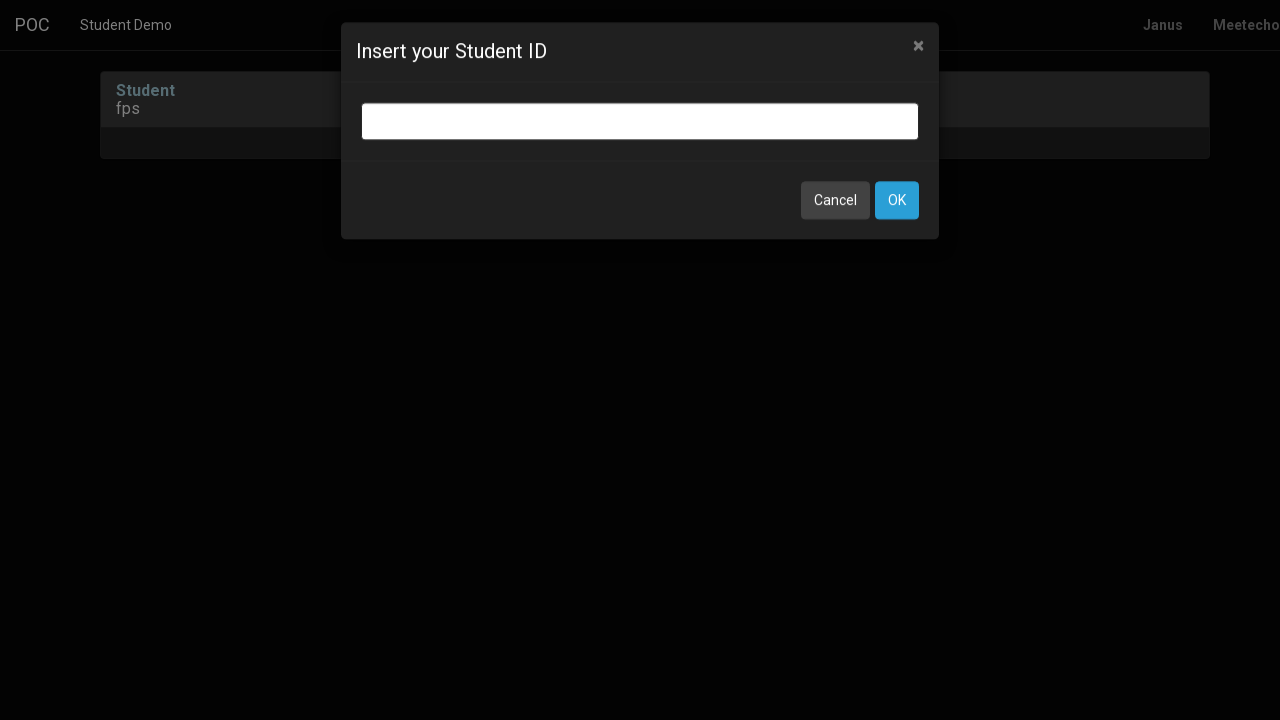

Filled bootbox dialog with session identifier 'AW-3' on input.bootbox-input.bootbox-input-text.form-control
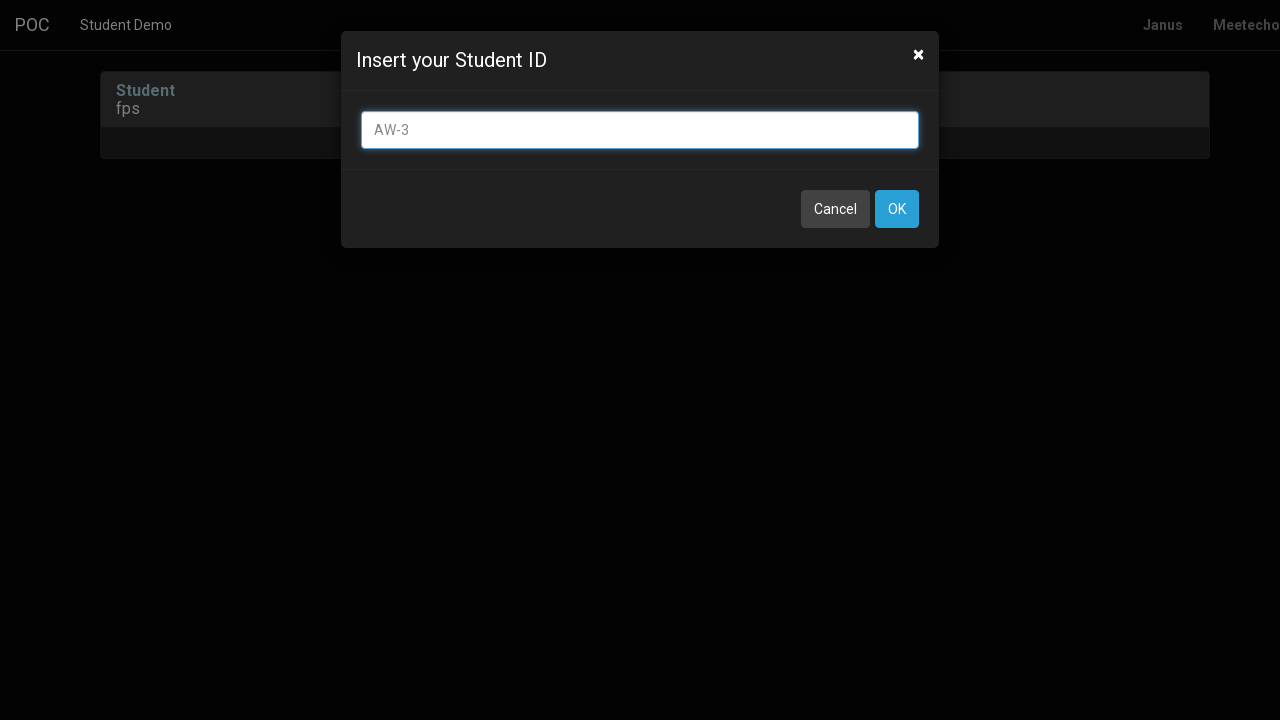

Clicked OK button to confirm session identifier at (897, 209) on button:has-text('OK')
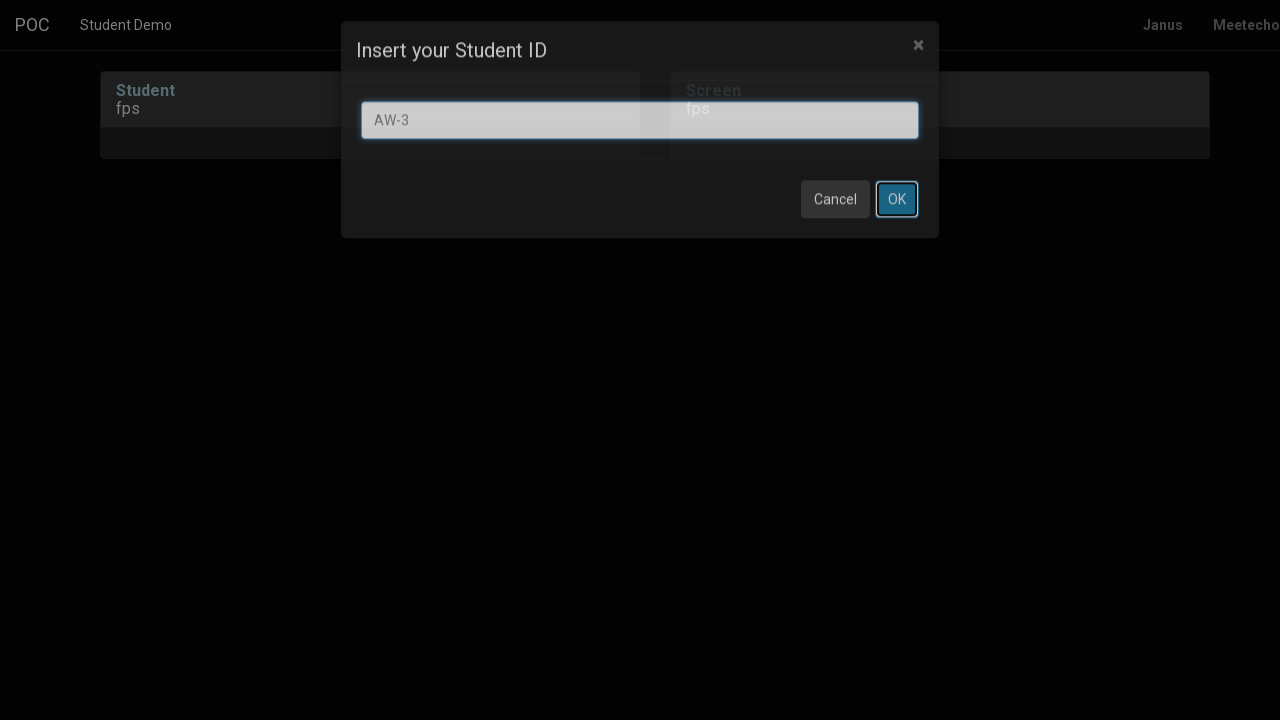

Waited 8 seconds for page to process
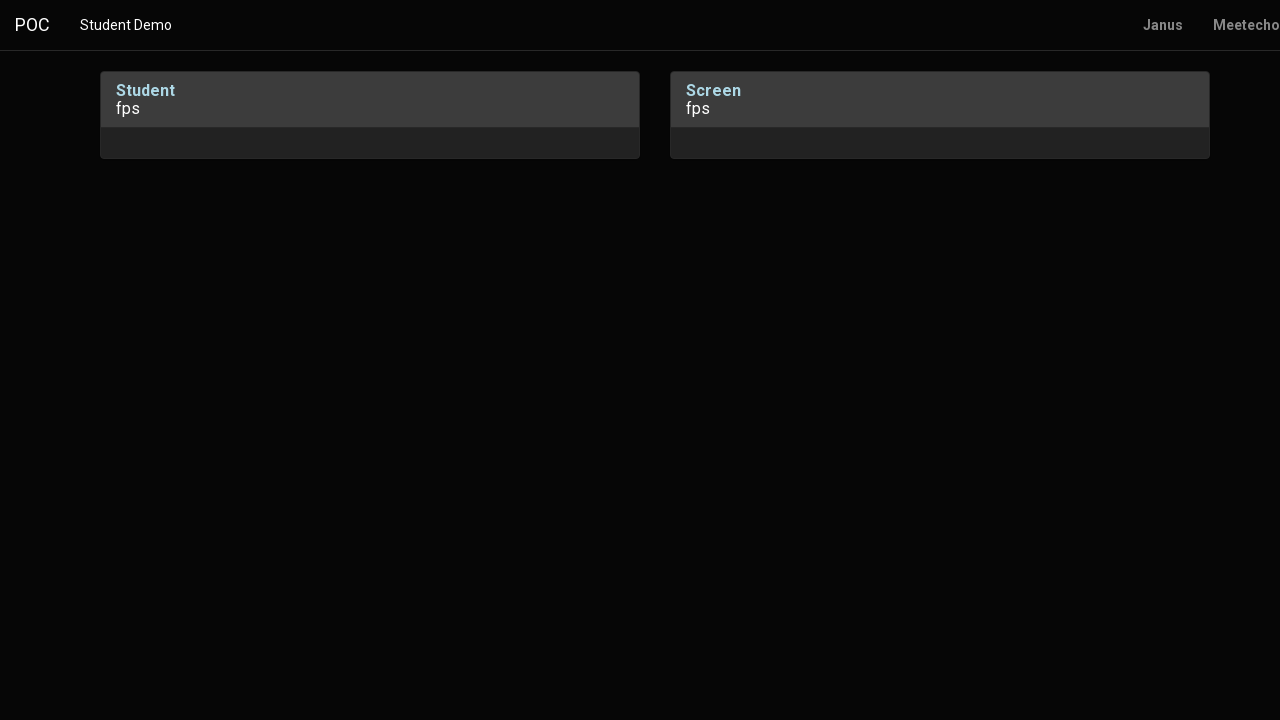

Pressed Tab to navigate
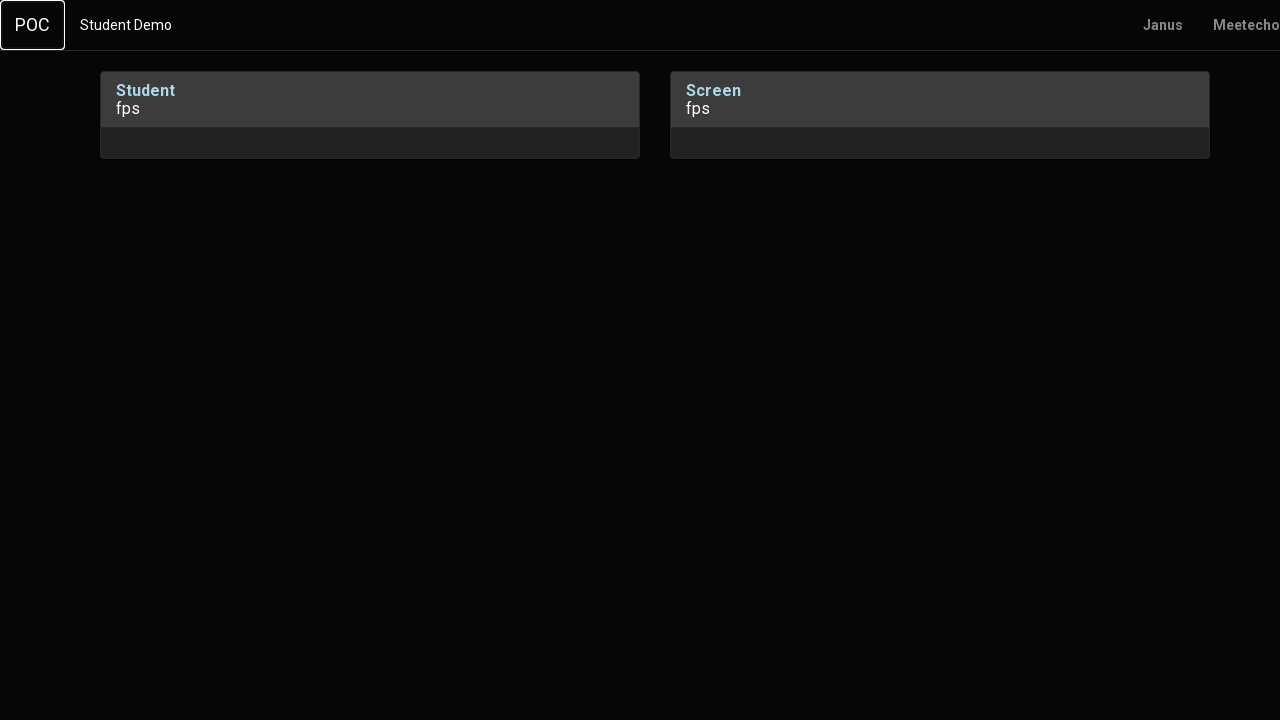

Waited 1 second
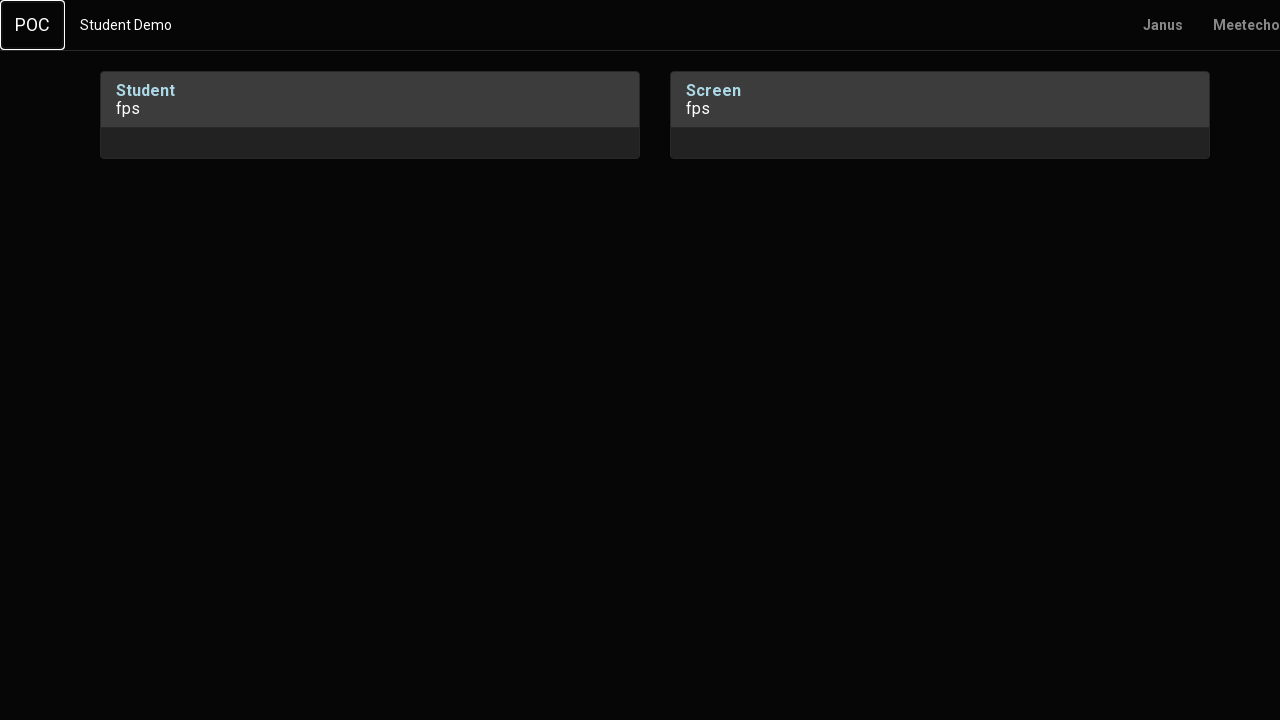

Pressed Enter to confirm selection
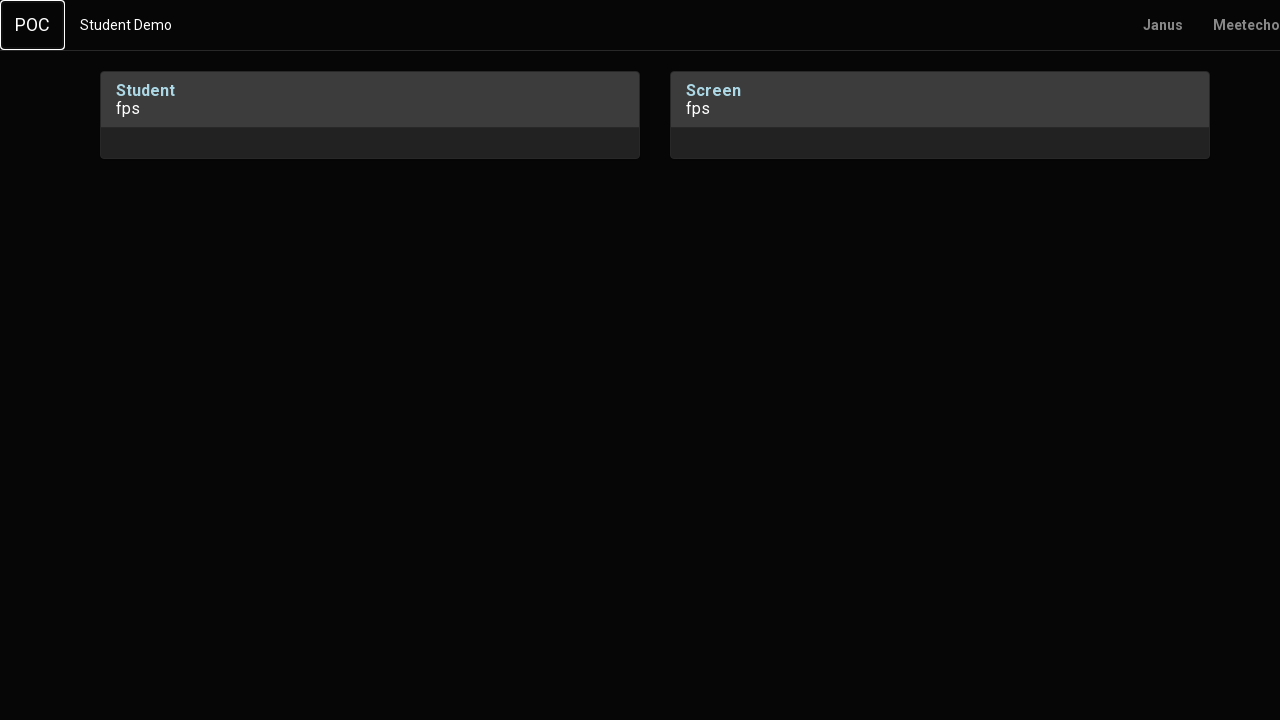

Waited 2 seconds
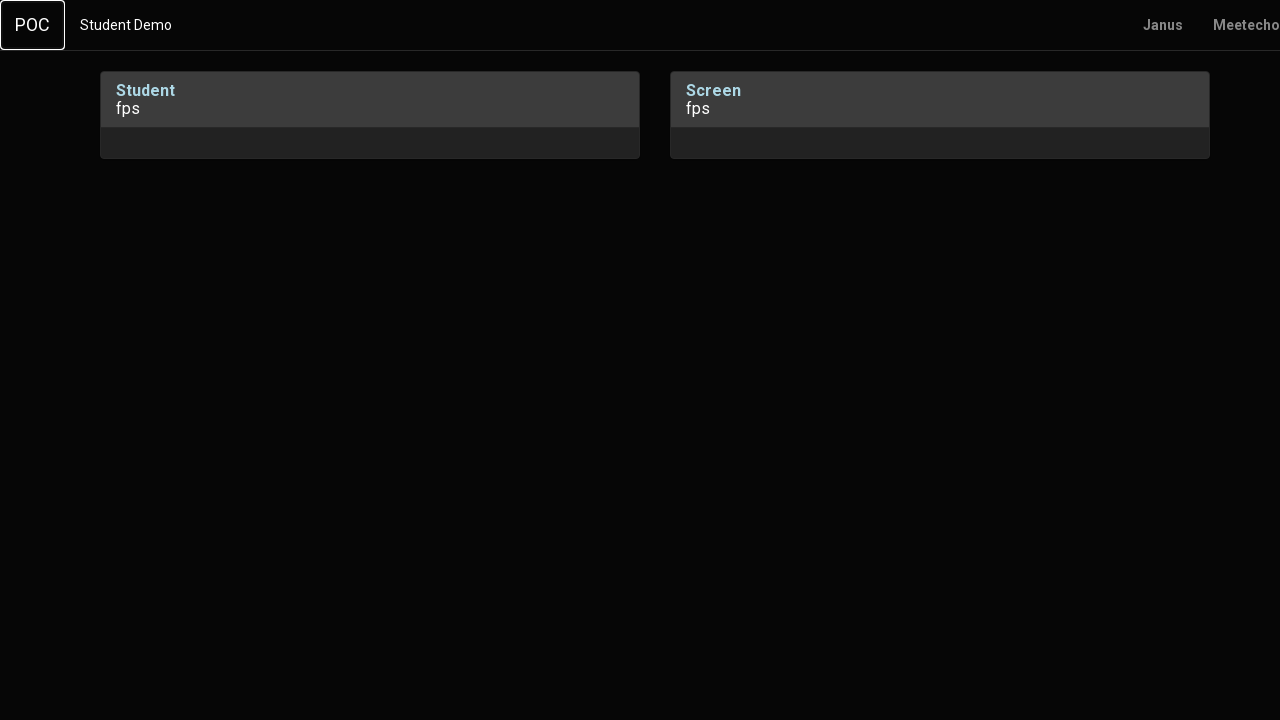

Pressed Tab to navigate to next element
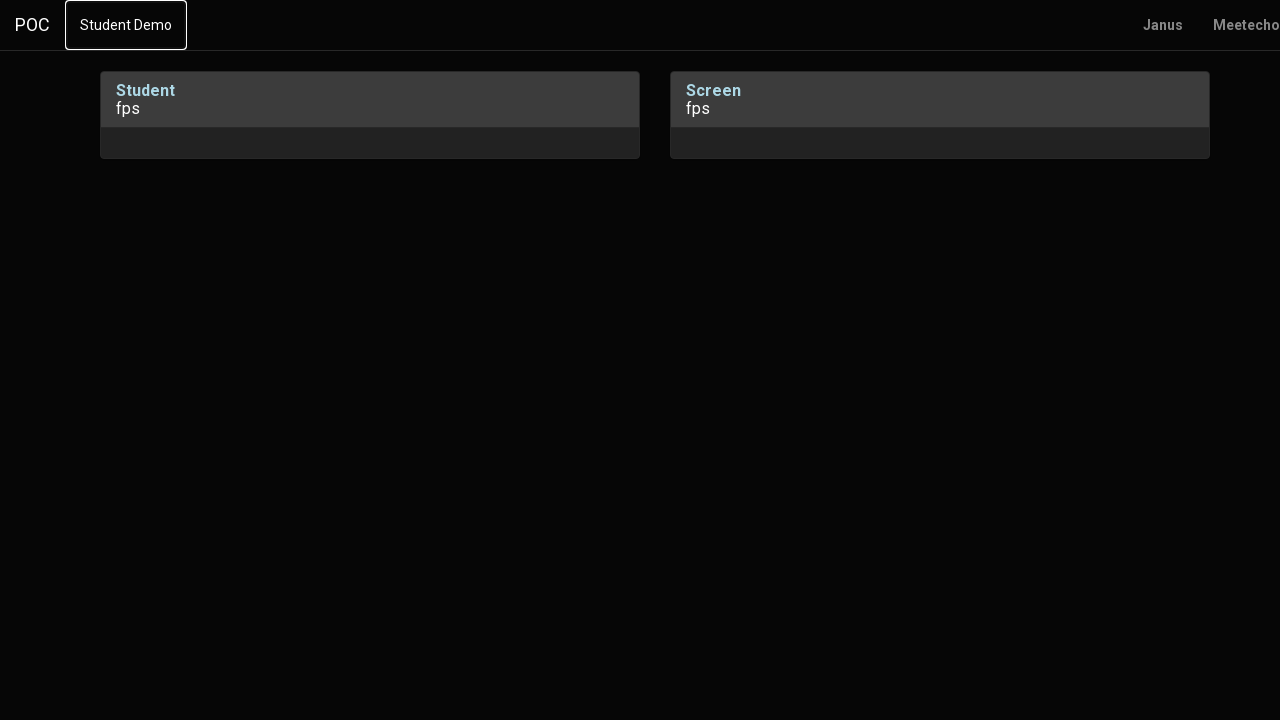

Waited 1 second
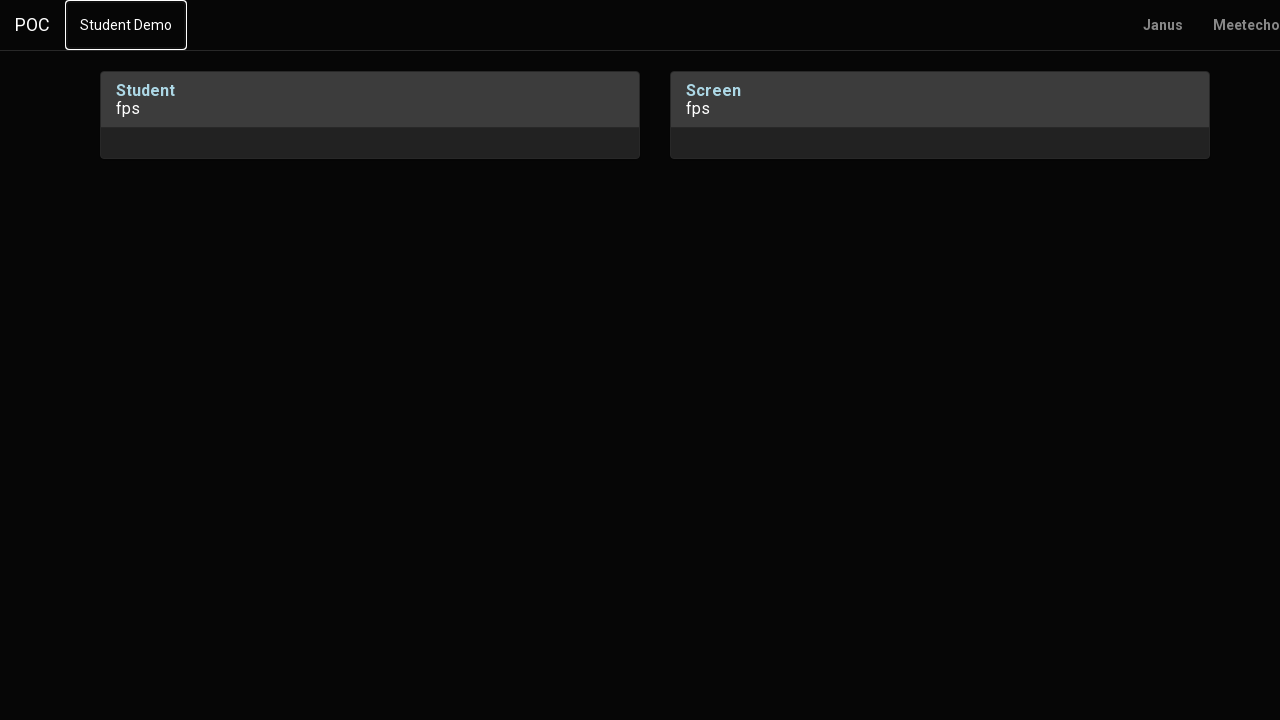

Pressed Tab again to navigate
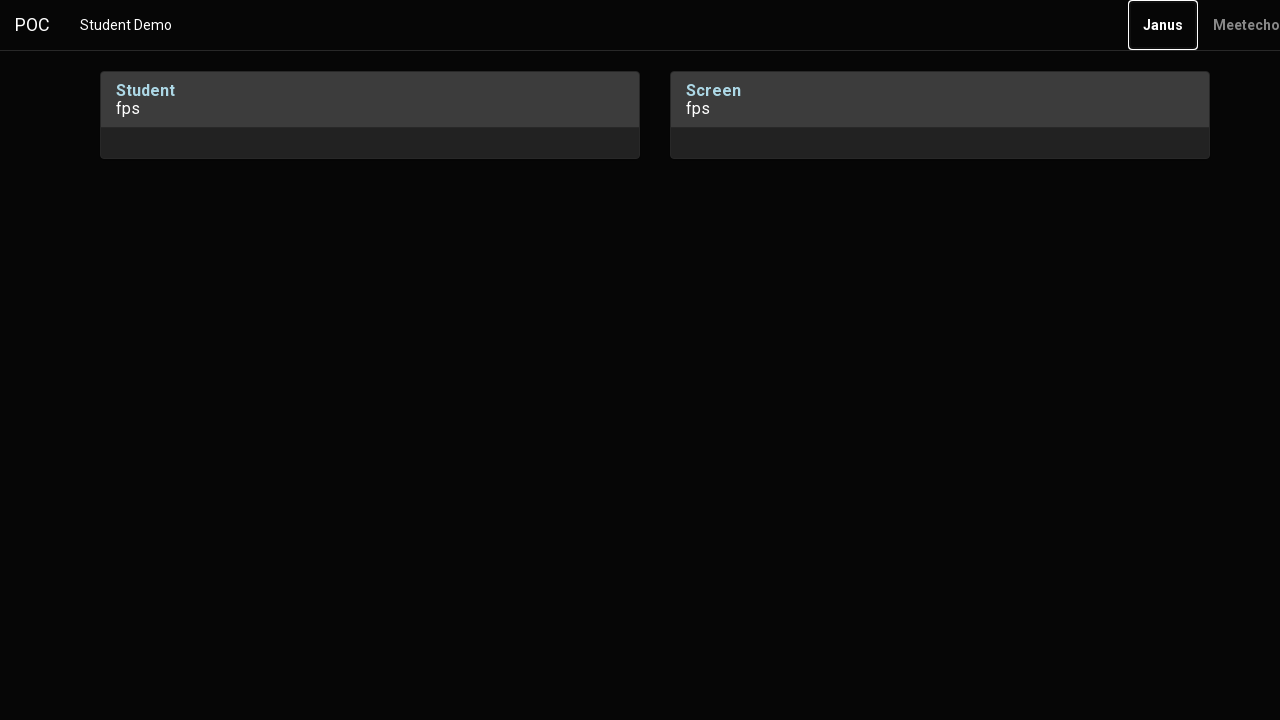

Waited 2 seconds
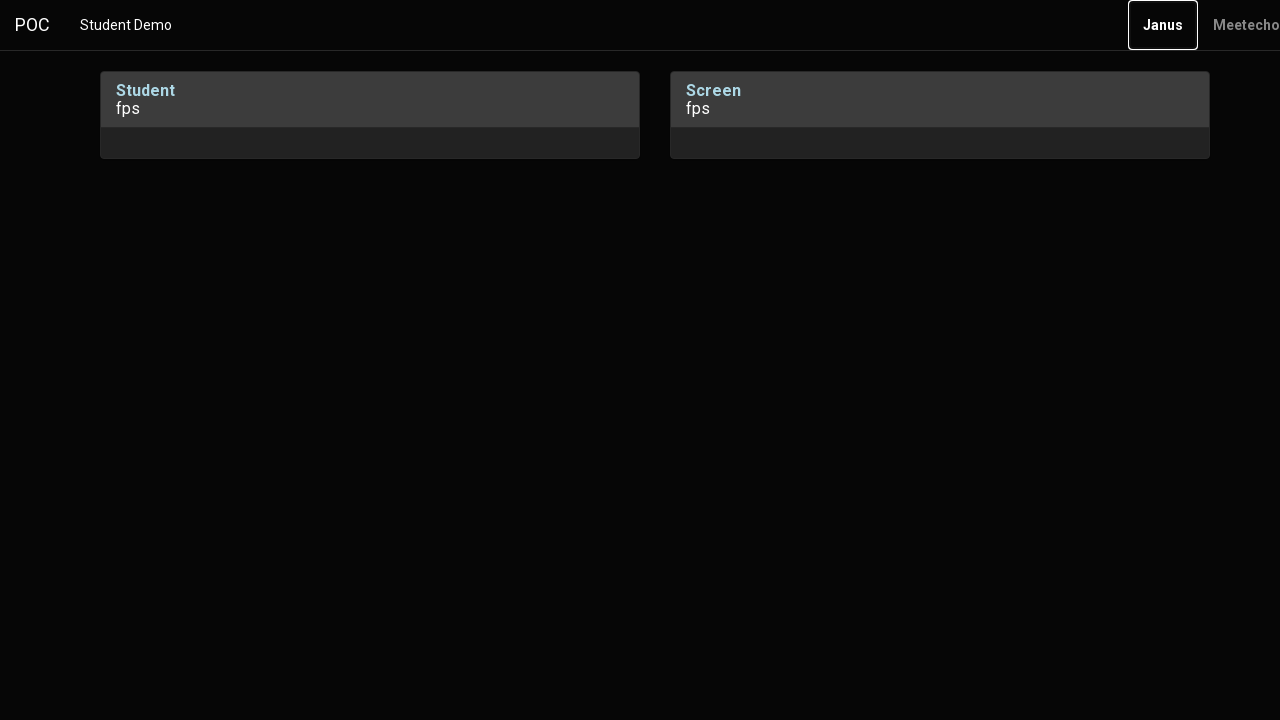

Pressed Enter to confirm final selection
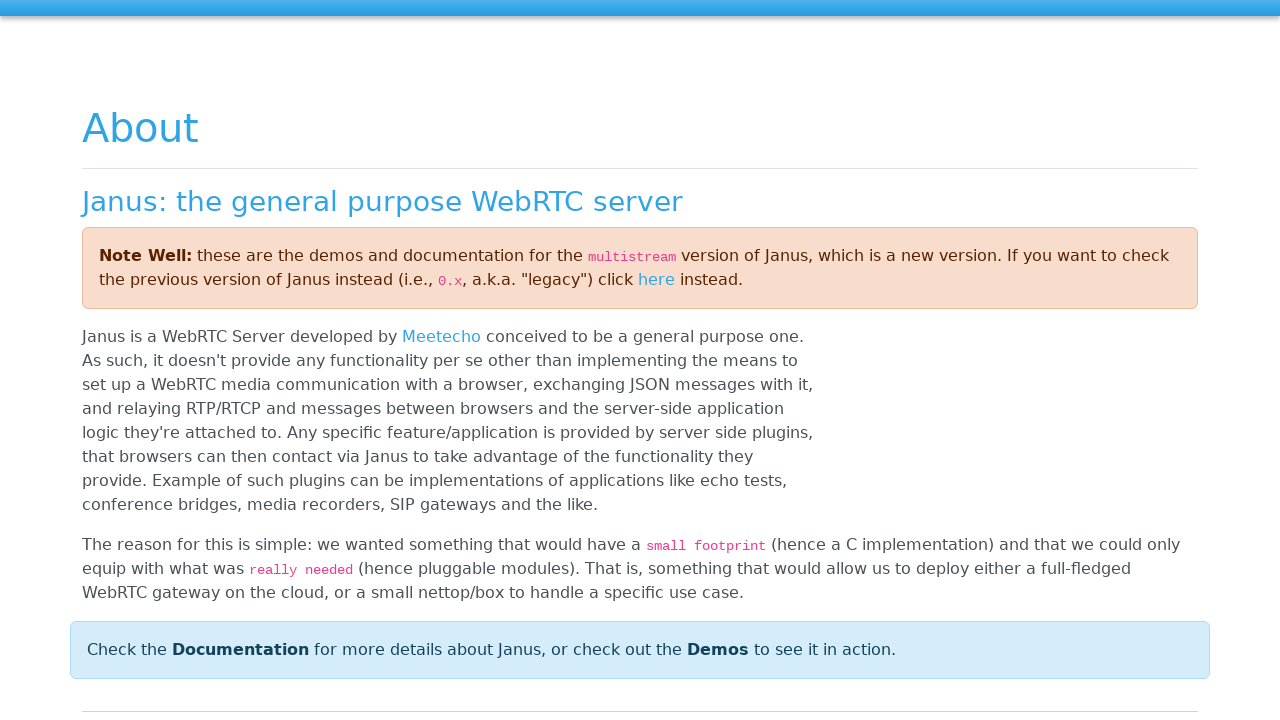

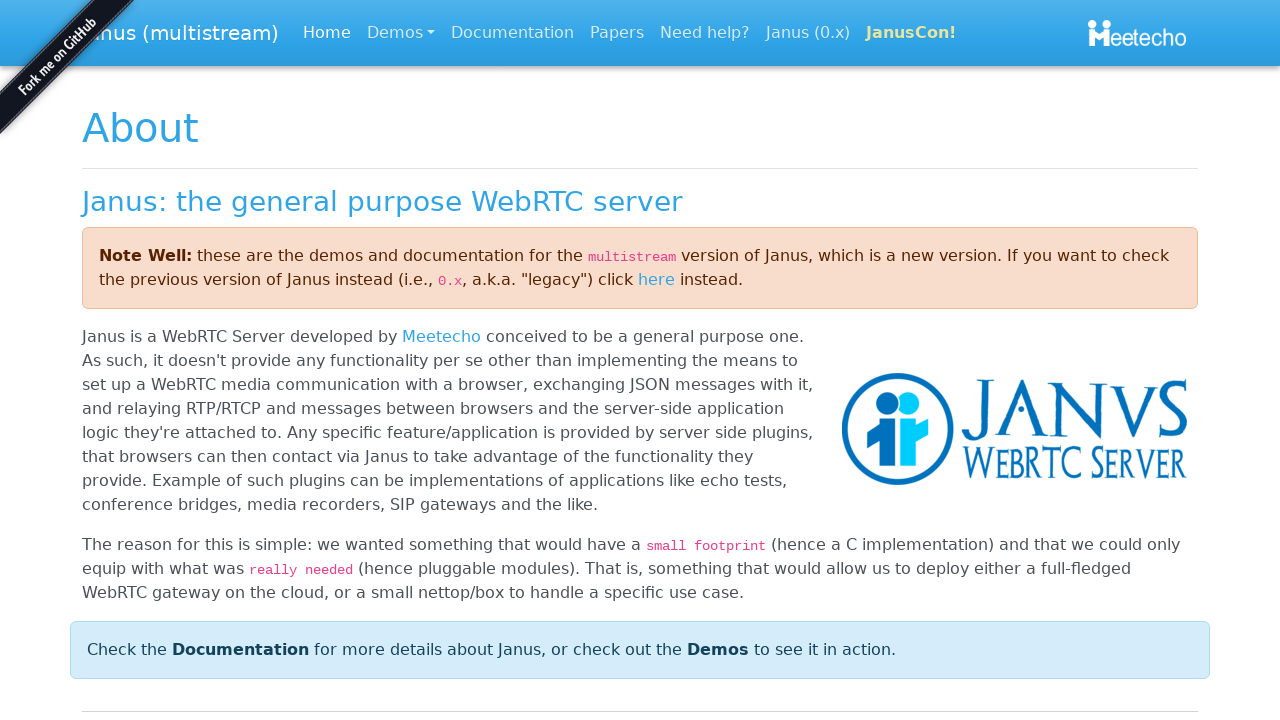